Navigates through the first two pages of a book catalog website and interacts with book listings and pagination

Starting URL: https://books.toscrape.com

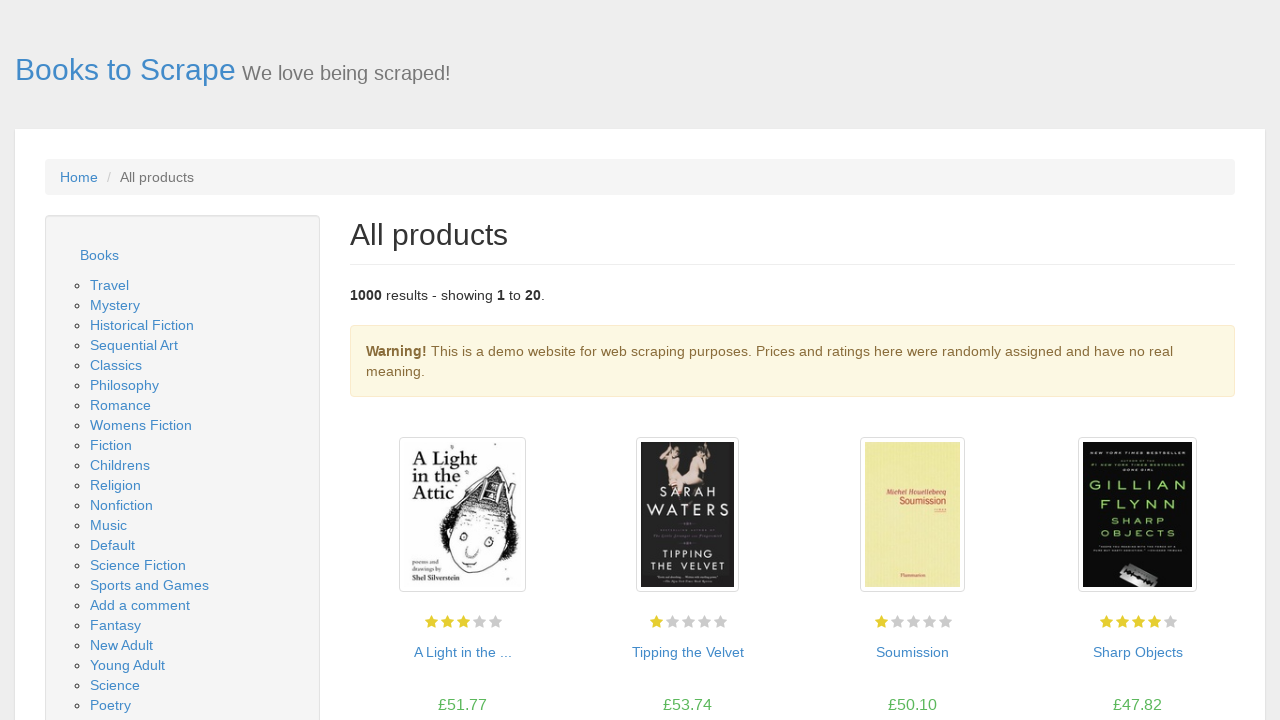

Waited for book products to load on first page
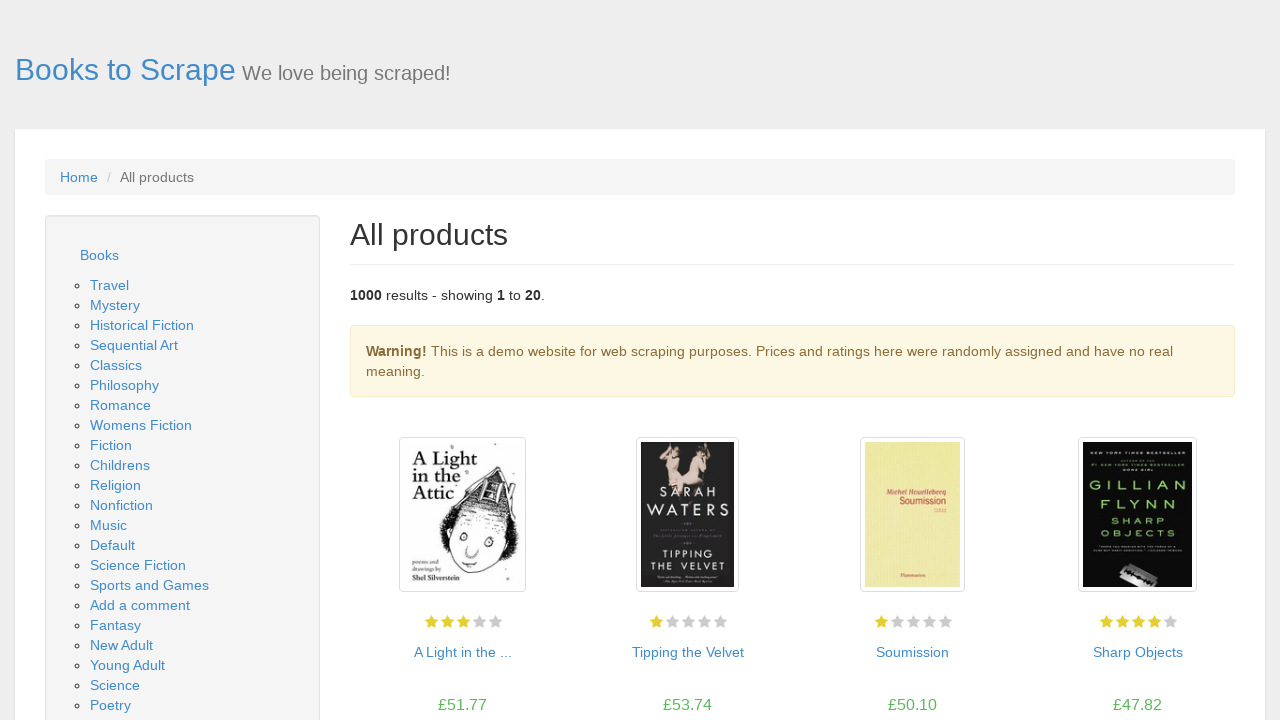

Retrieved all book elements from first page
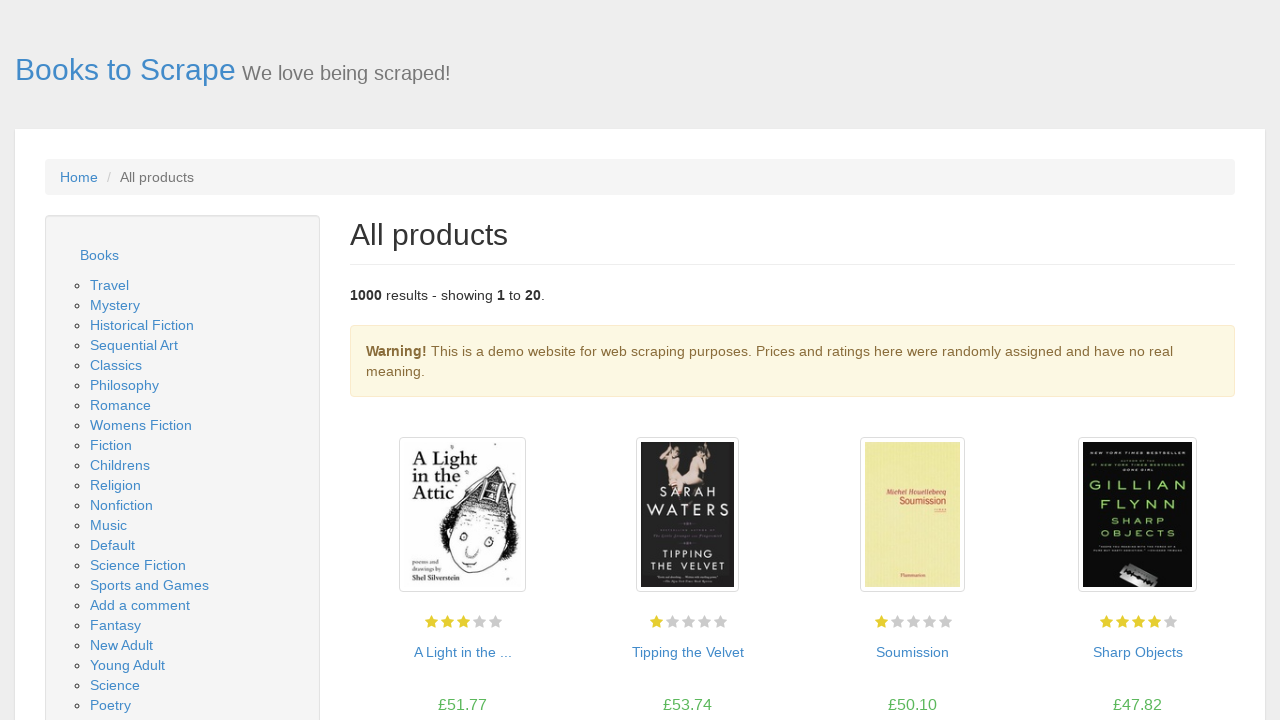

Verified that books are present on first page
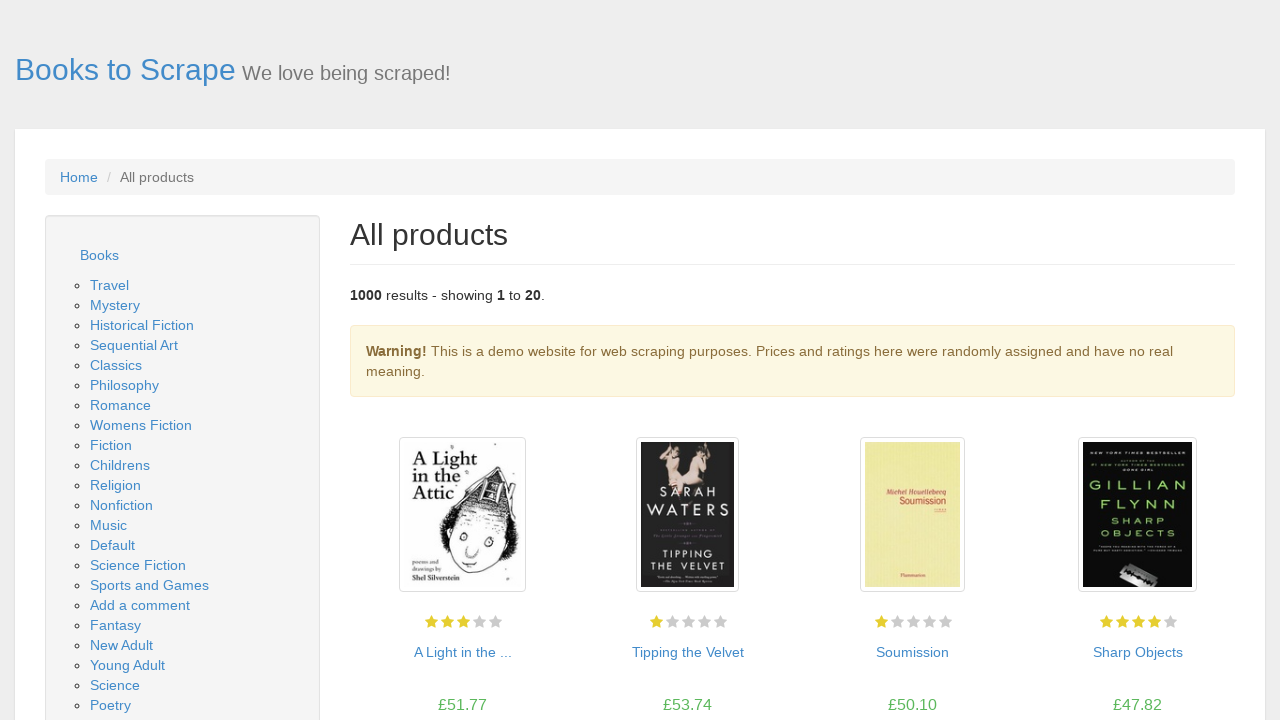

Clicked next page button to navigate to page 2 at (1206, 654) on .next a
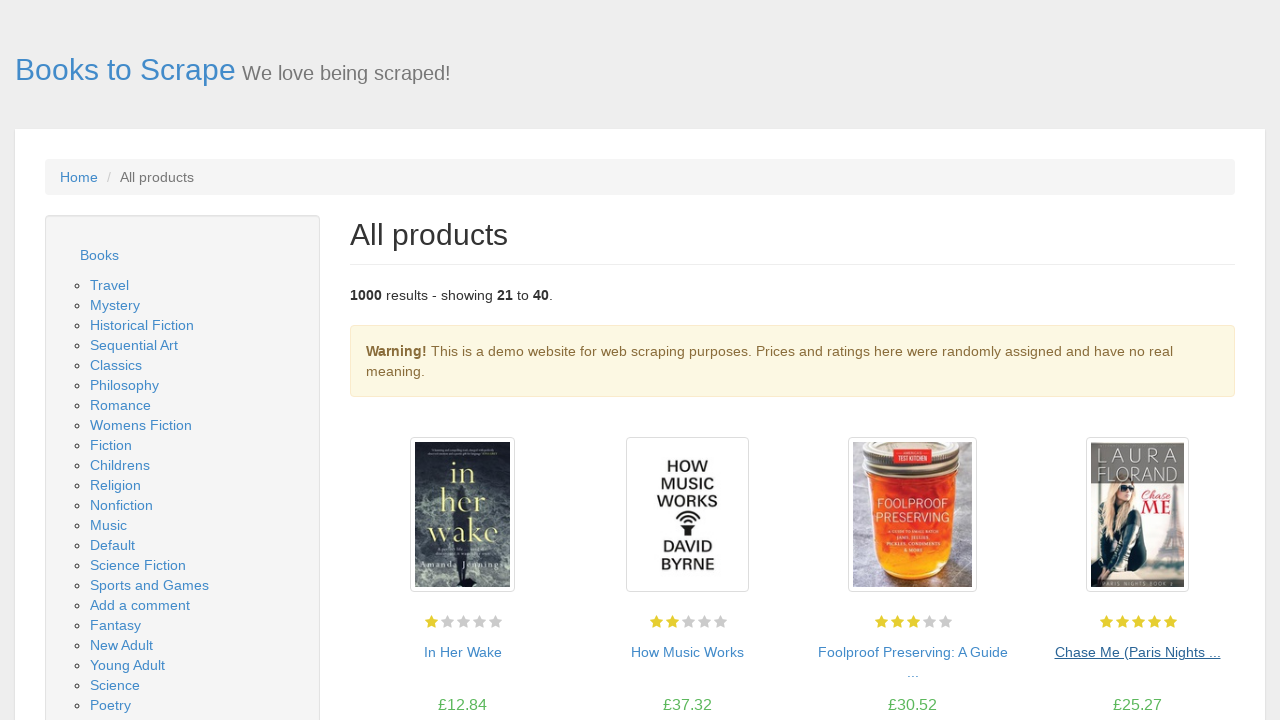

Waited for book products to load on second page
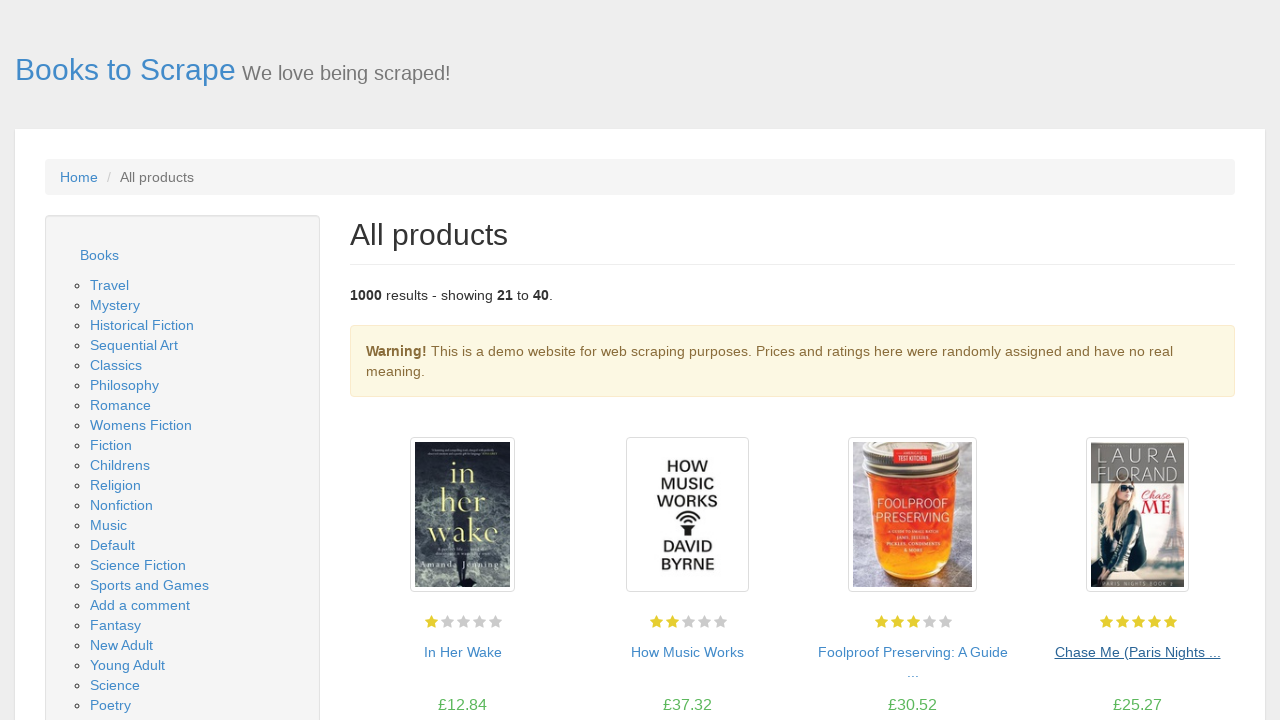

Retrieved all book elements from second page
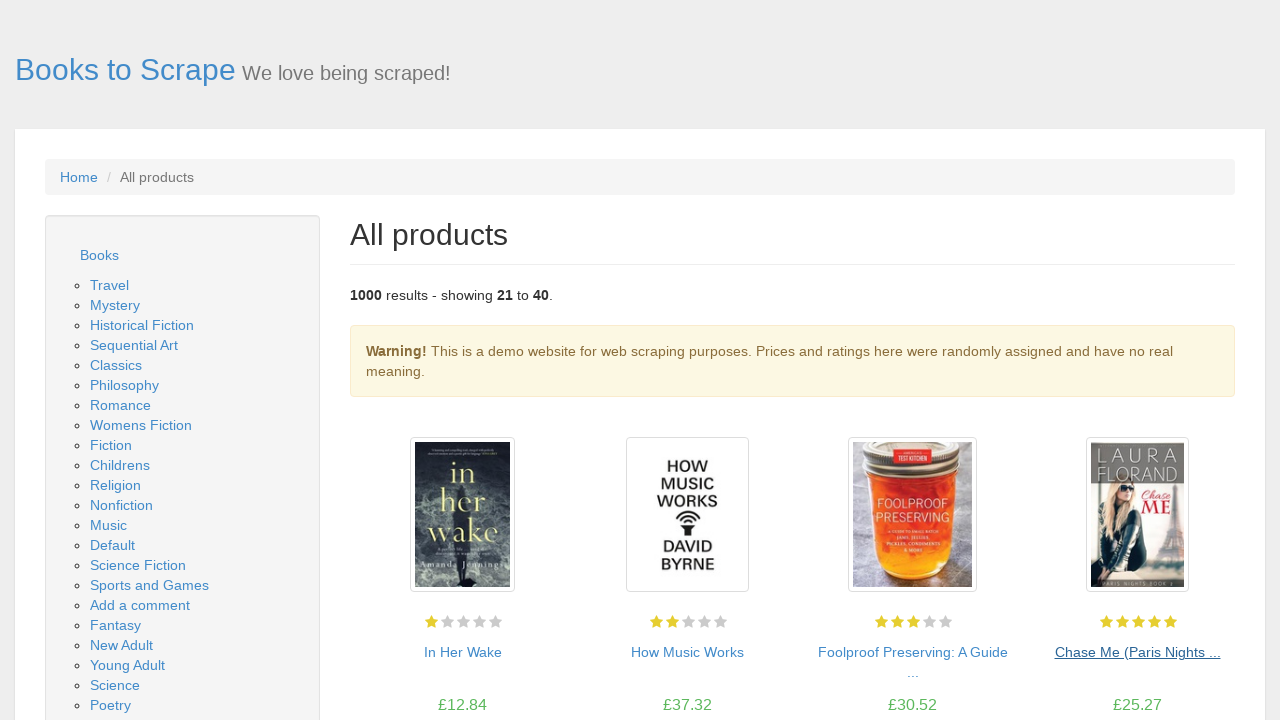

Verified that books are present on second page
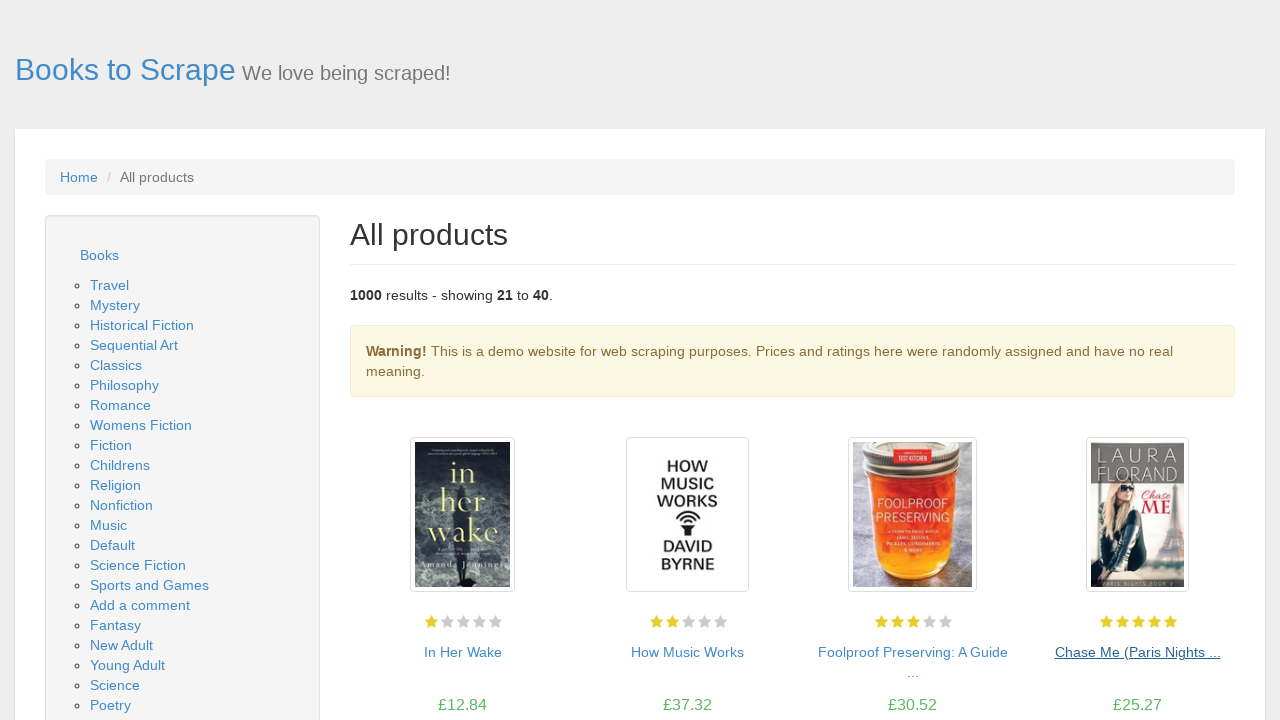

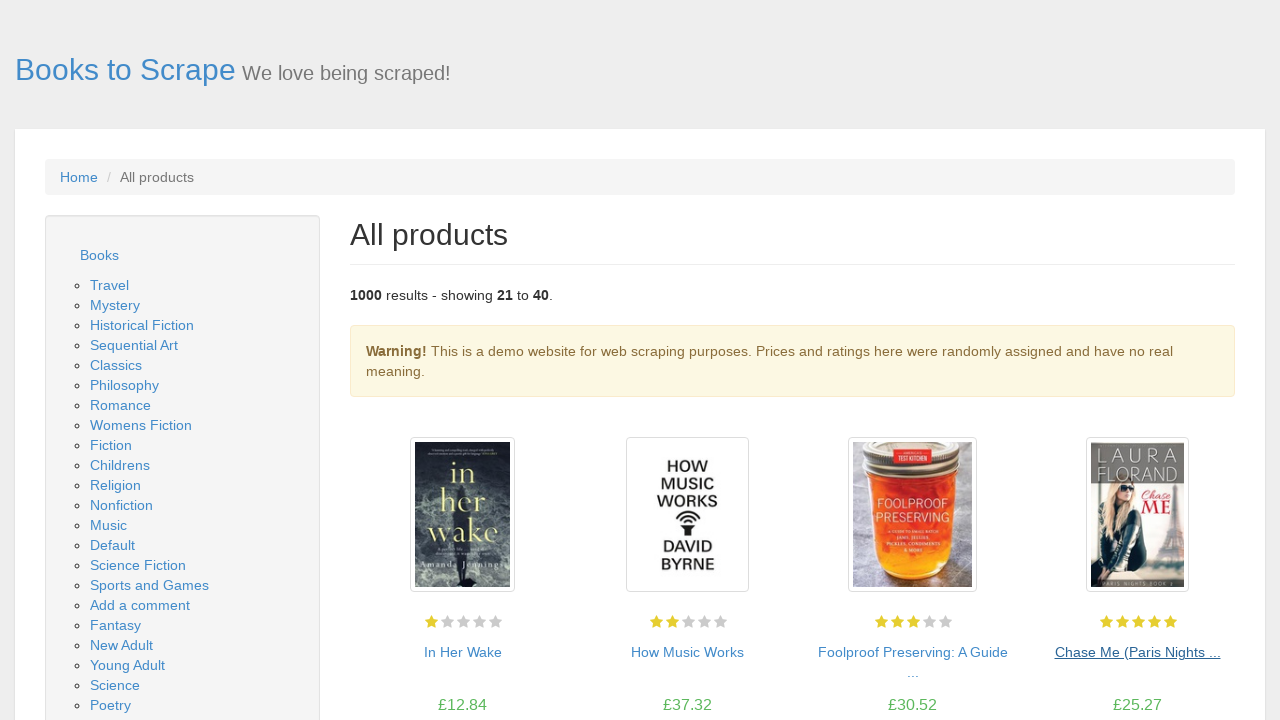